Tests dropdown selection functionality by selecting 'India' from a country dropdown and verifying the selected value

Starting URL: https://letcode.in/dropdowns

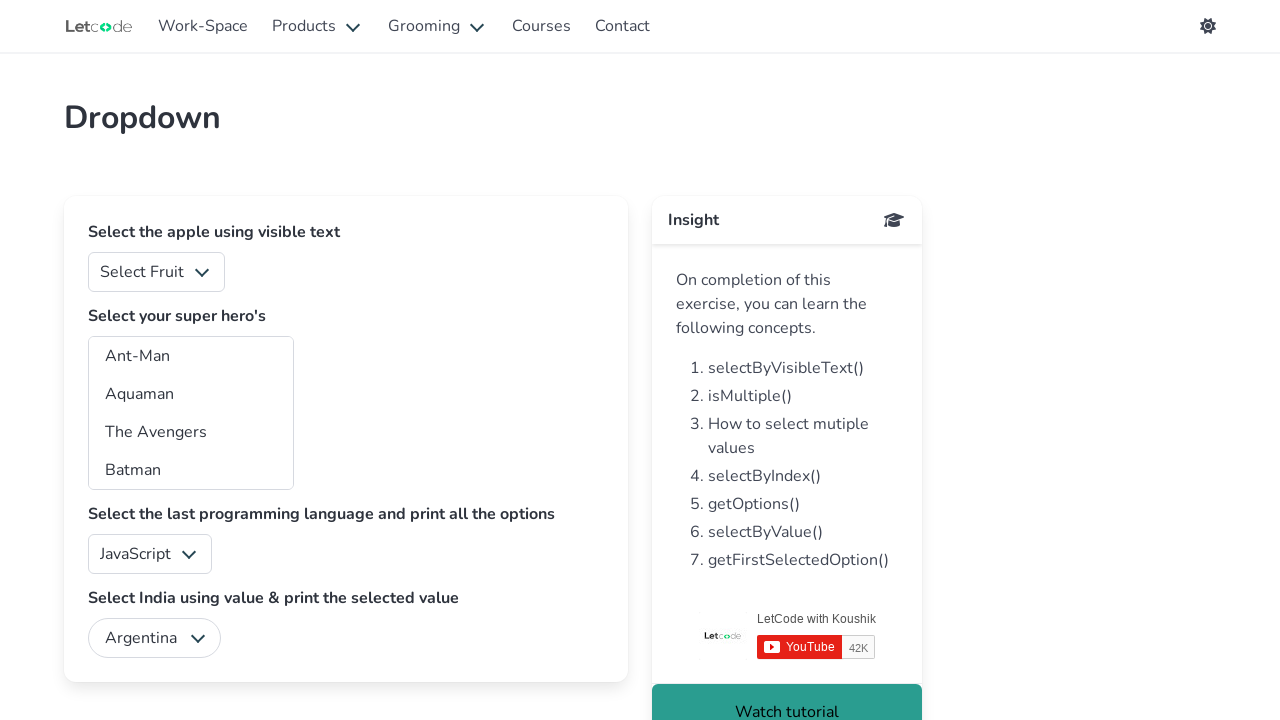

Selected 'India' from the country dropdown on #country
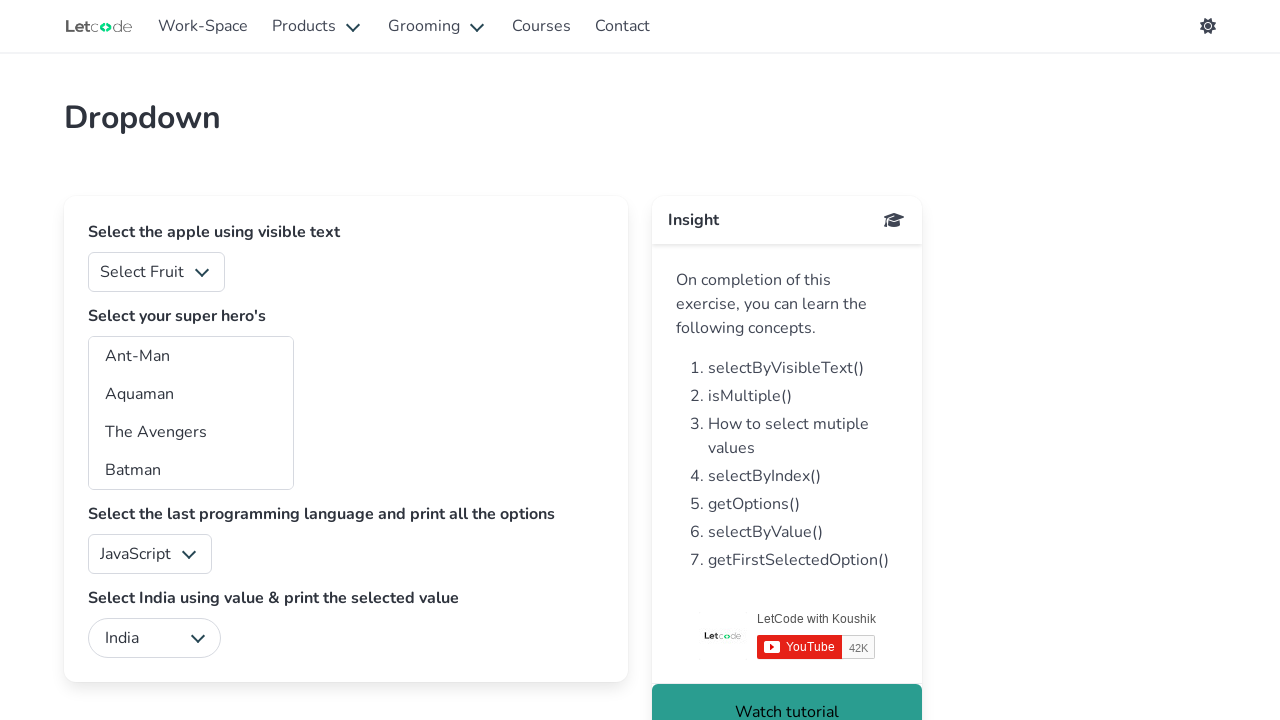

Retrieved selected value from country dropdown
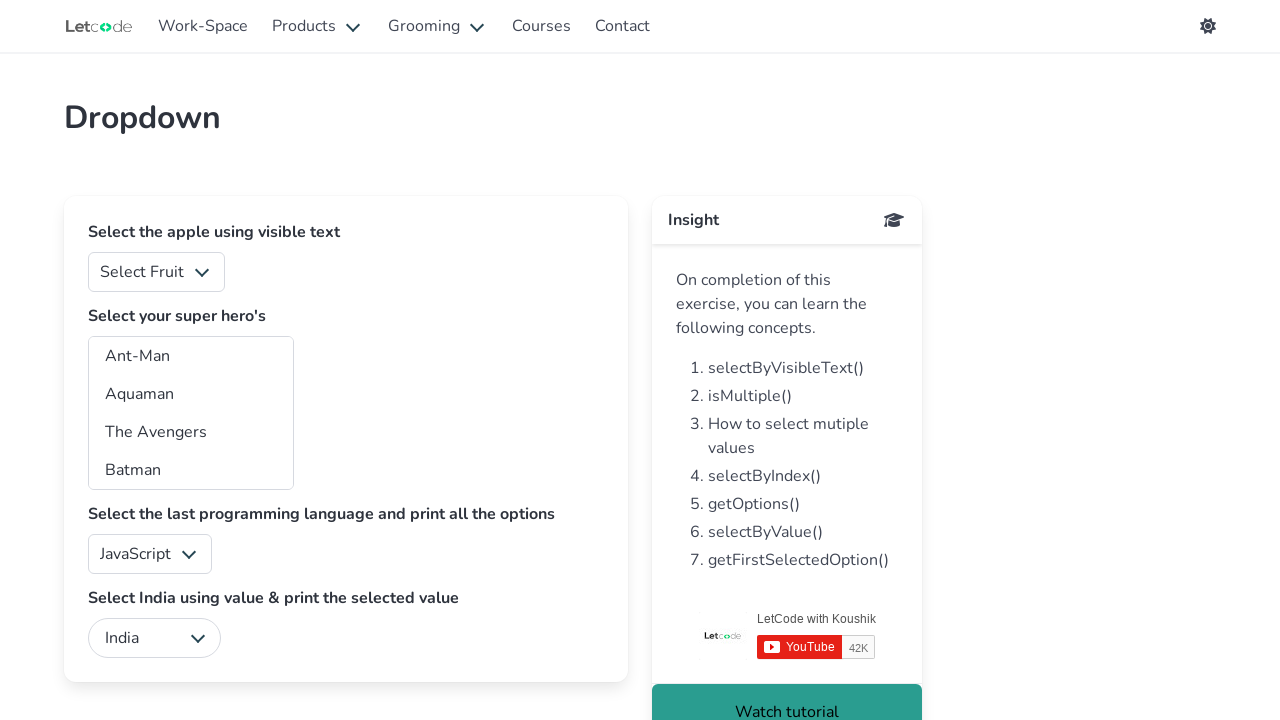

Verified that selected value equals 'India'
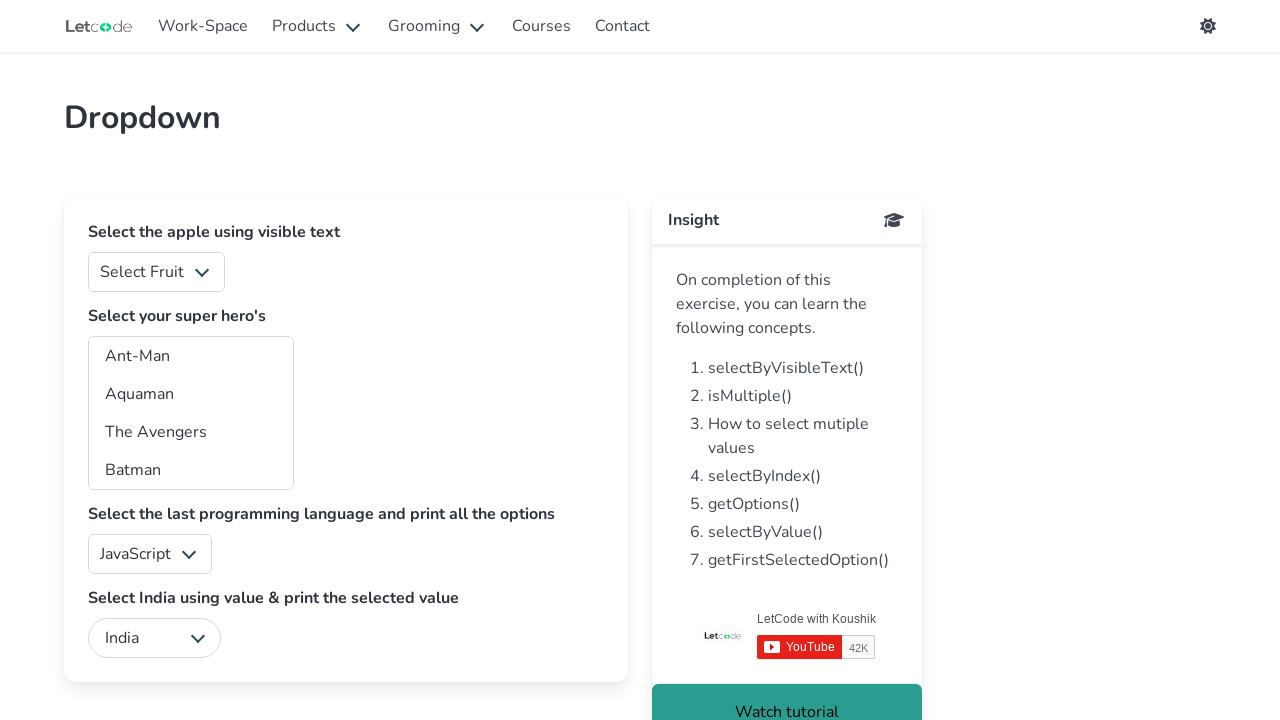

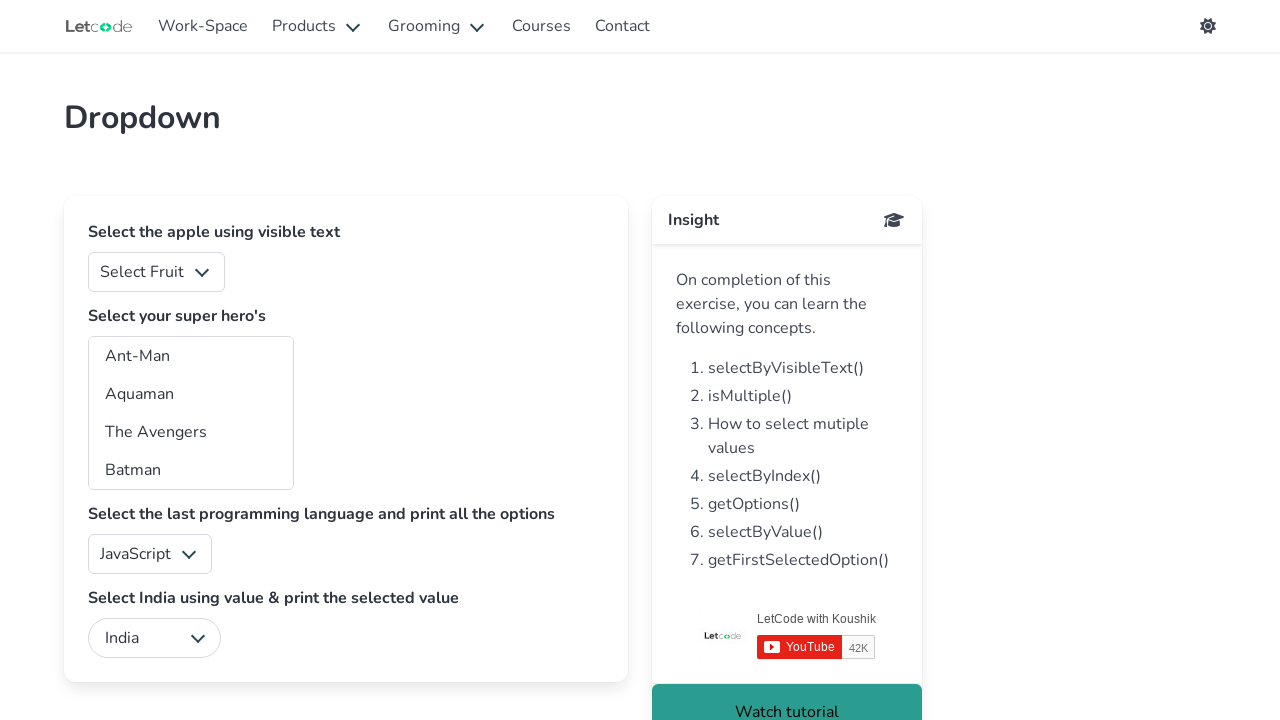